Tests that an unregistered user cannot login by entering invalid credentials and verifying an error message is displayed.

Starting URL: https://thinking-tester-contact-list.herokuapp.com/

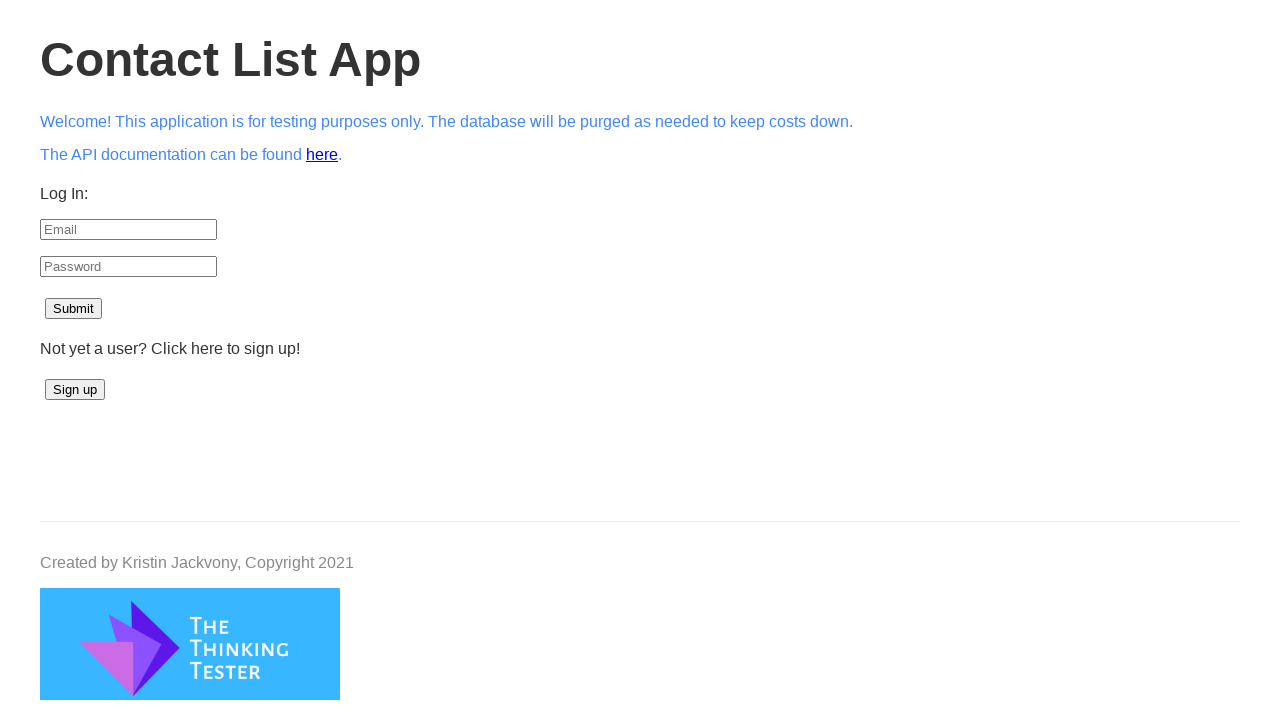

Email input field became visible
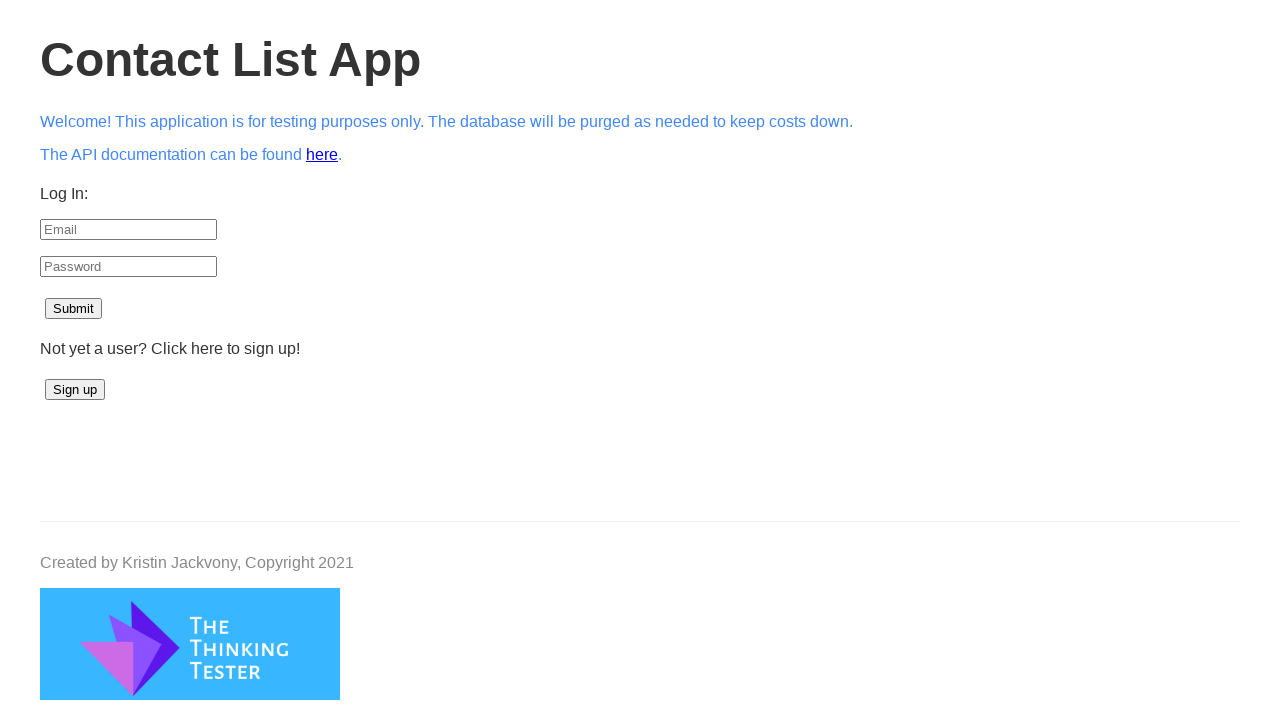

Filled email field with unregistered email 'unregistered_user_7f3a9b2c@email.com' on #email
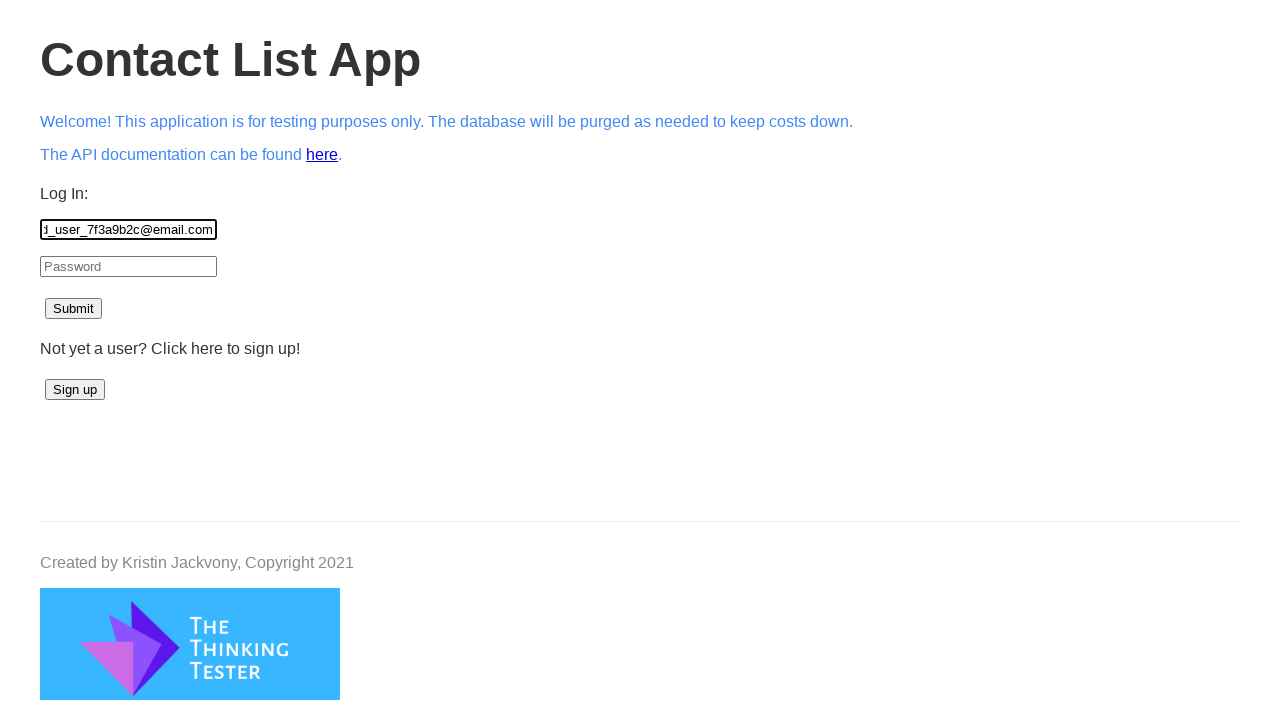

Filled password field with 'RandomPass456' on #password
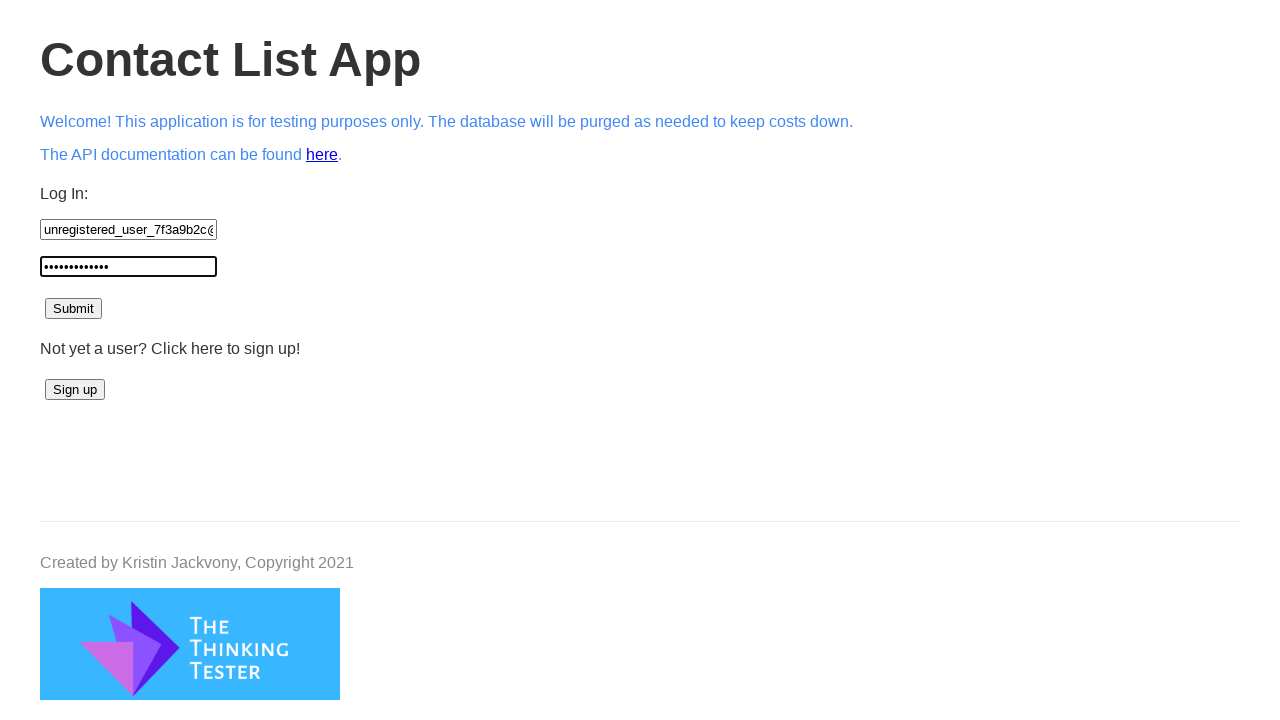

Clicked submit button to attempt login at (74, 309) on #submit
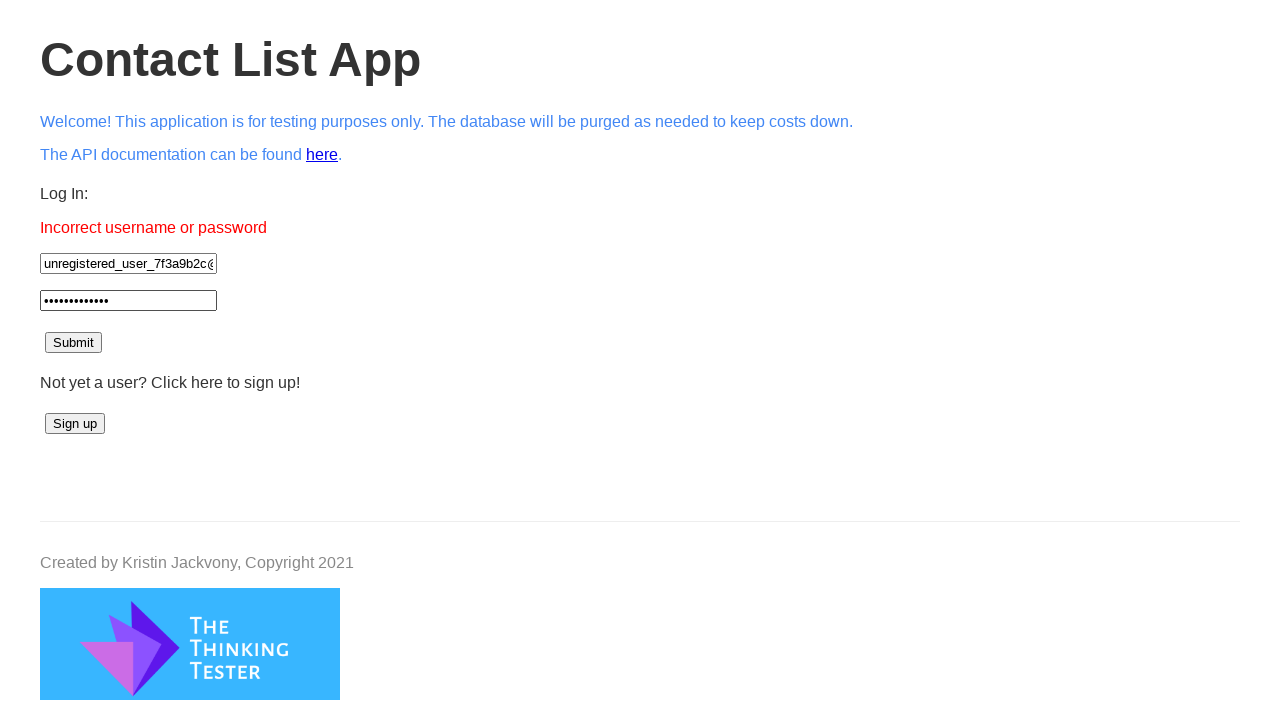

Error message element appeared
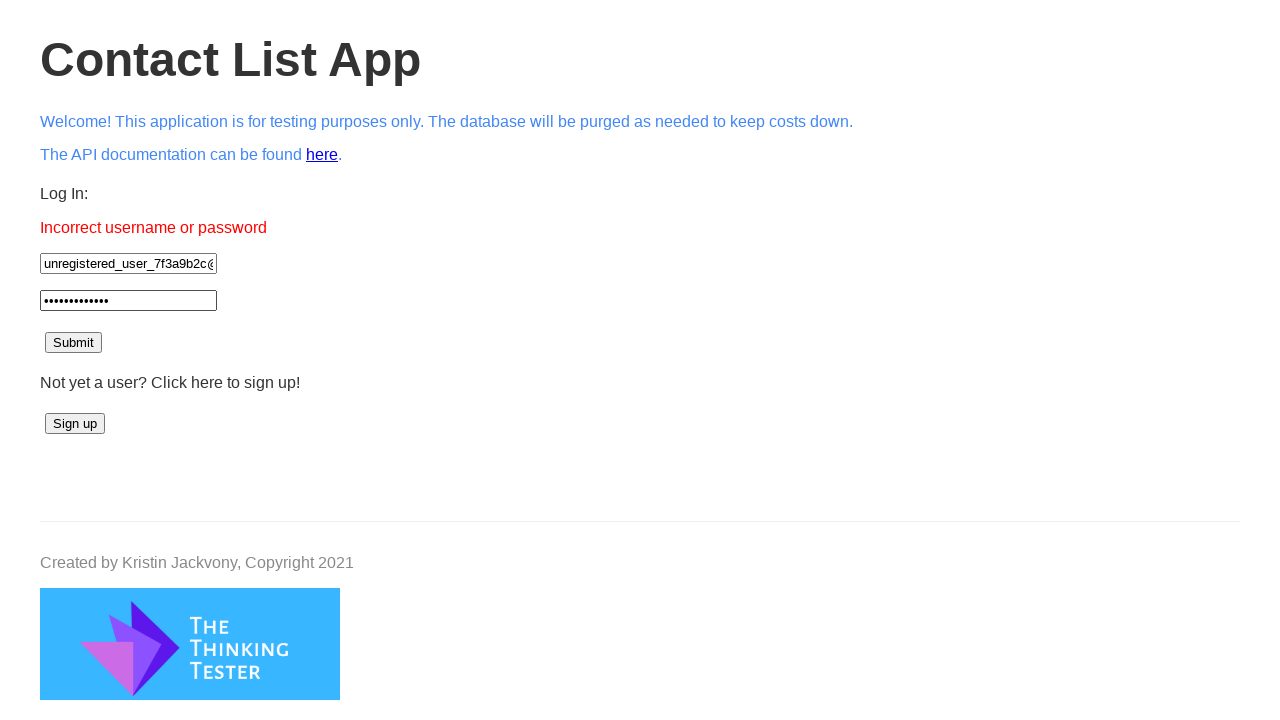

Verified error message displays 'Incorrect username or password'
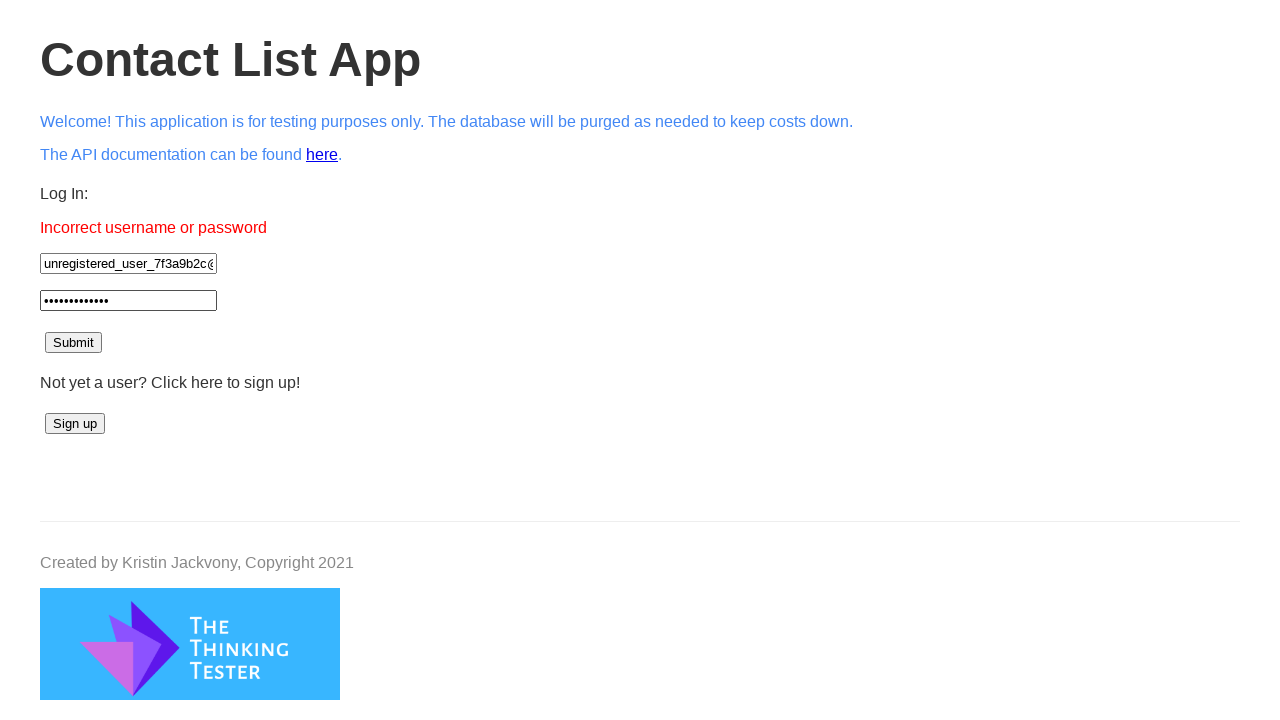

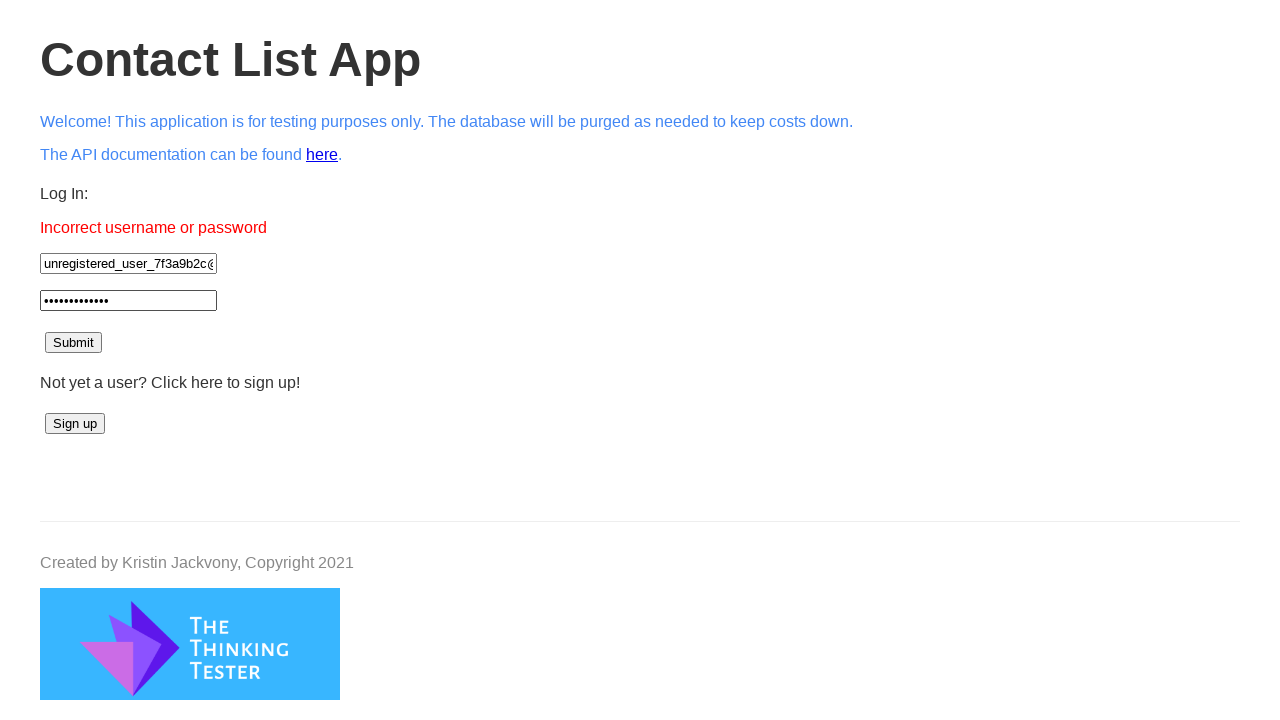